Demonstrates drag and drop action between two elements

Starting URL: https://crossbrowsertesting.github.io/drag-and-drop

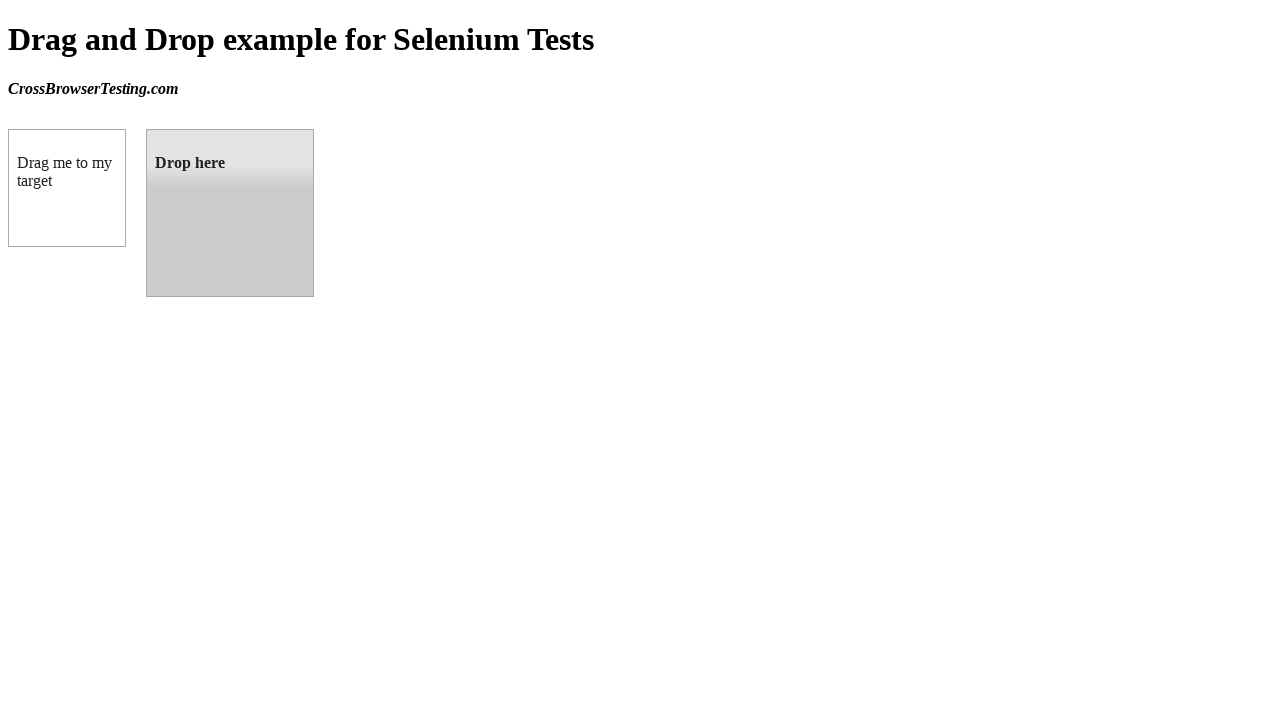

Navigated to drag and drop example page
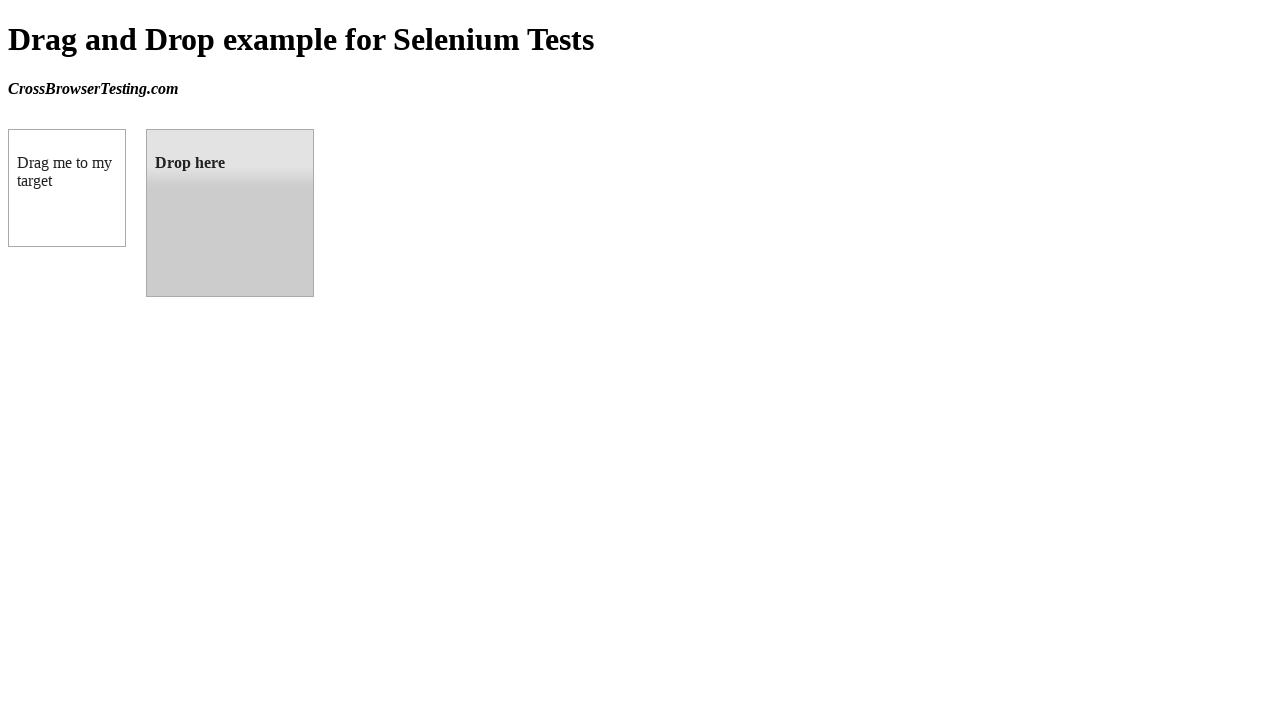

Dragged and dropped draggable element onto droppable target at (230, 213)
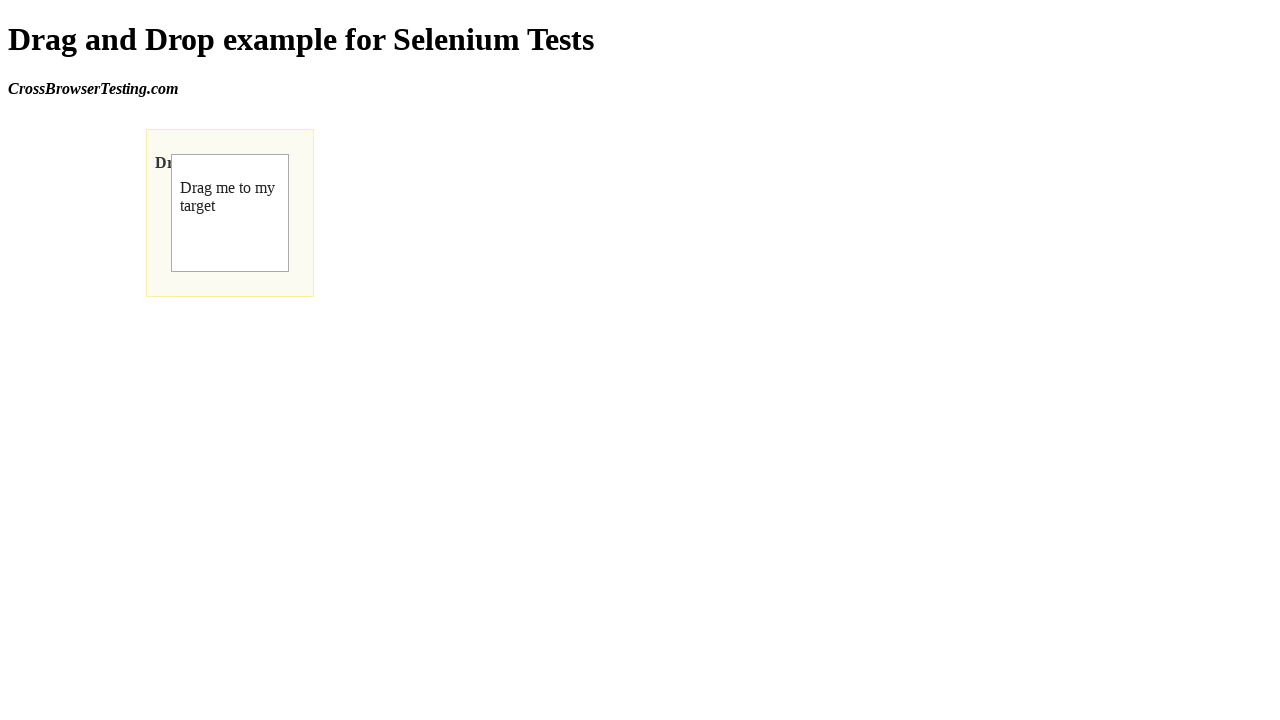

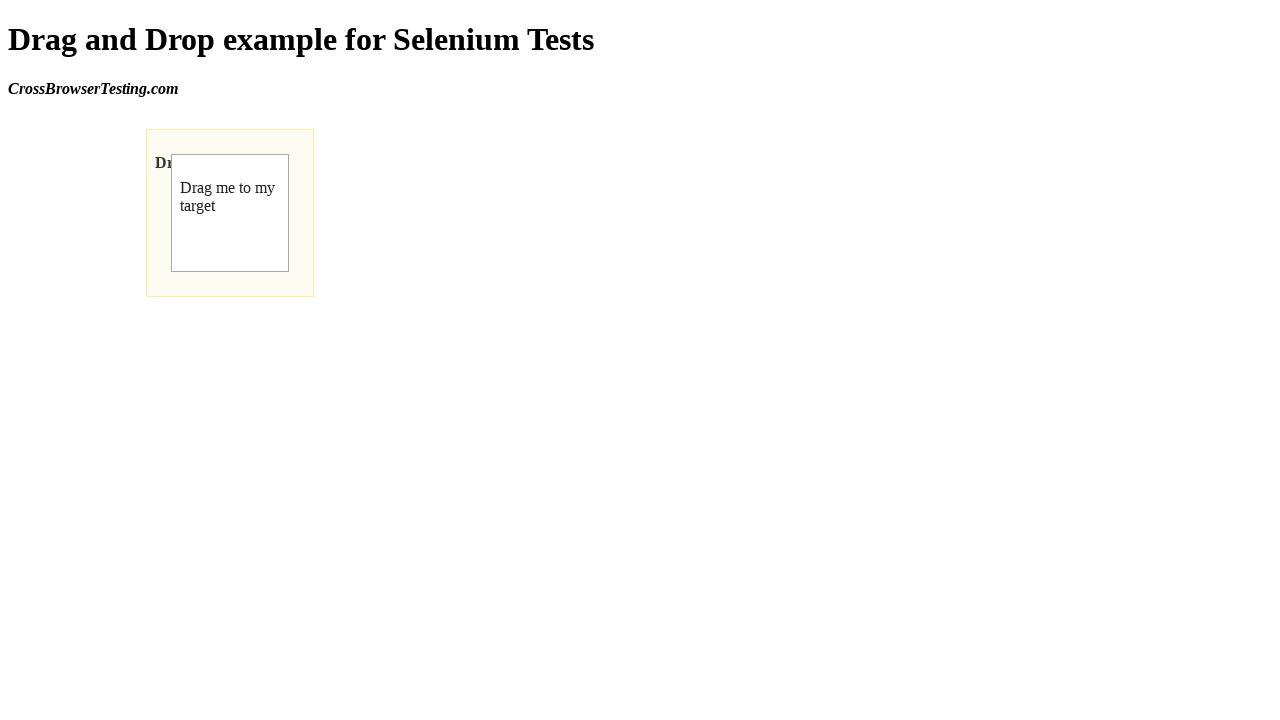